Tests keyboard copy-paste functionality by selecting all content in the firstname field, copying it, clearing the lastname field, and pasting the copied content into it.

Starting URL: https://www.w3schools.com/html/html_forms.asp

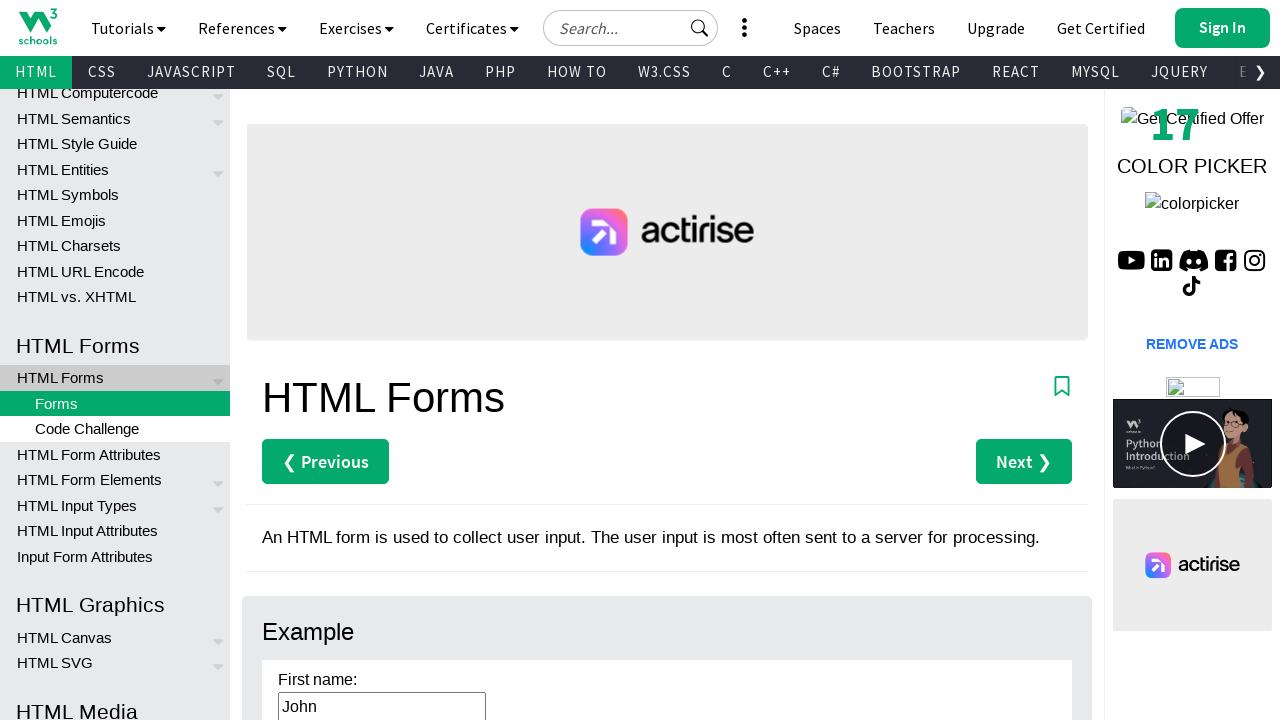

Selected all text in firstname field using Ctrl+A on input[name='firstname']
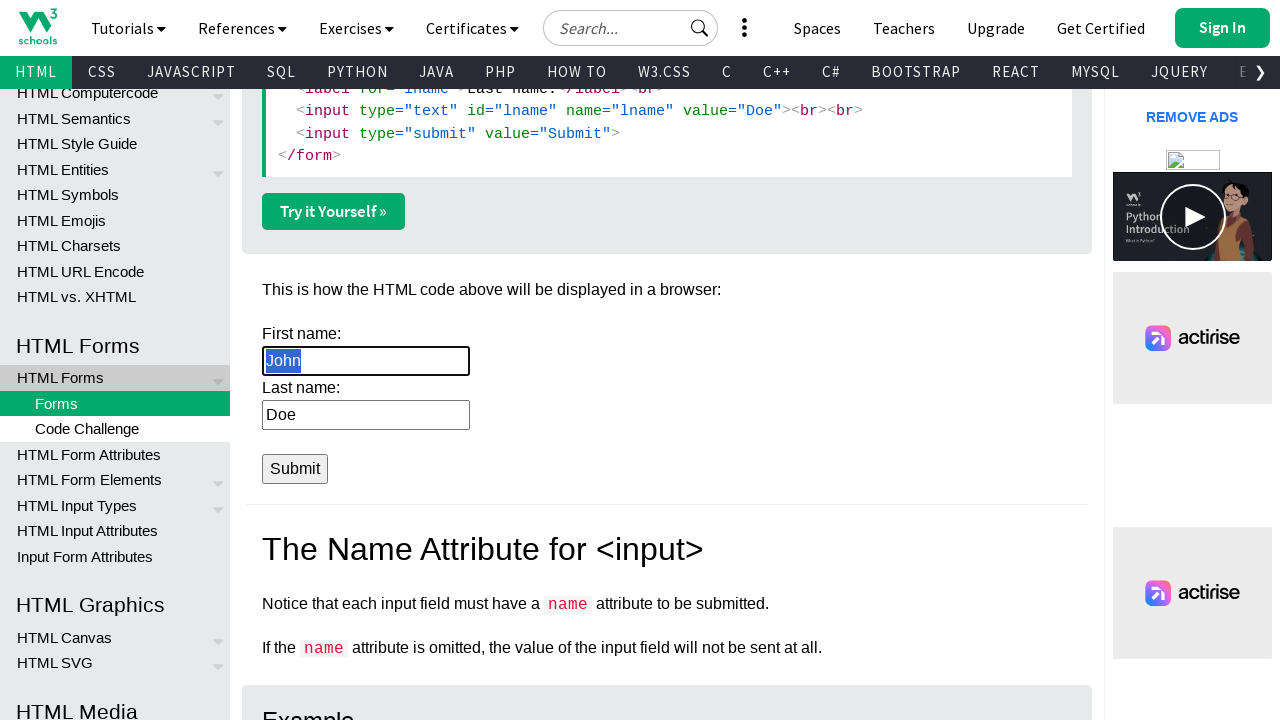

Copied selected text from firstname field using Ctrl+C on input[name='firstname']
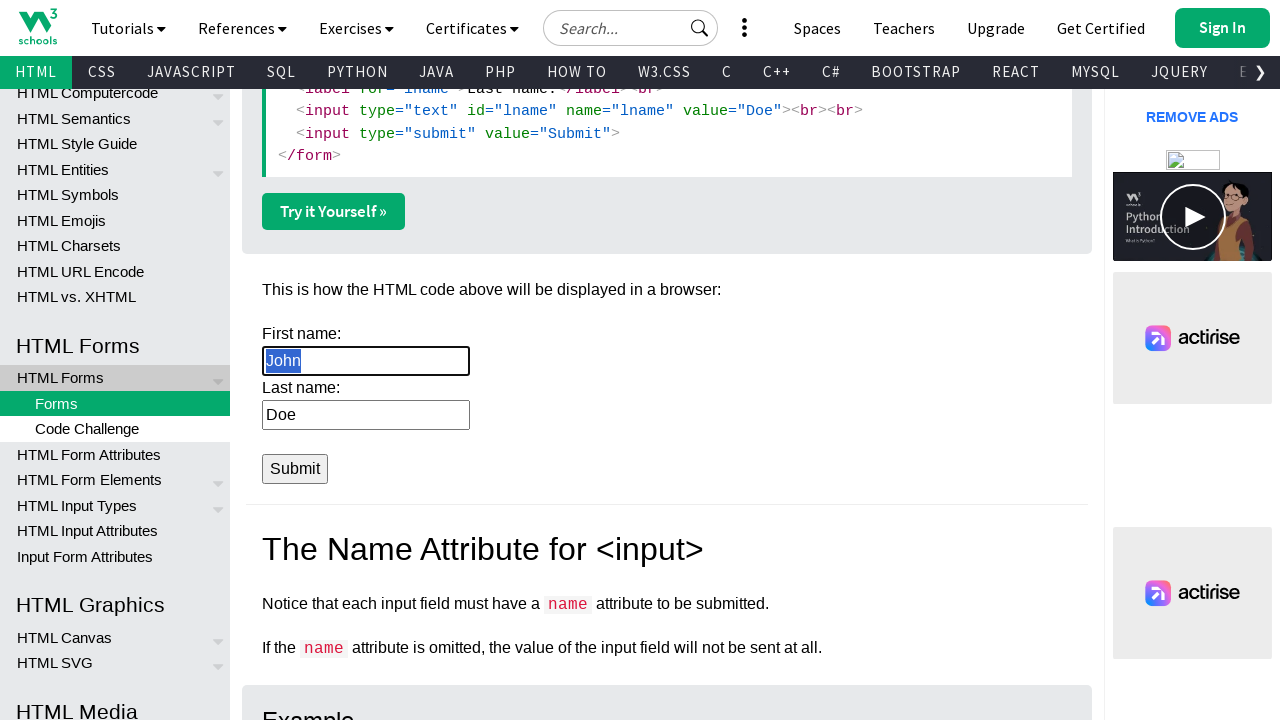

Cleared the lastname field on input[name='lastname']
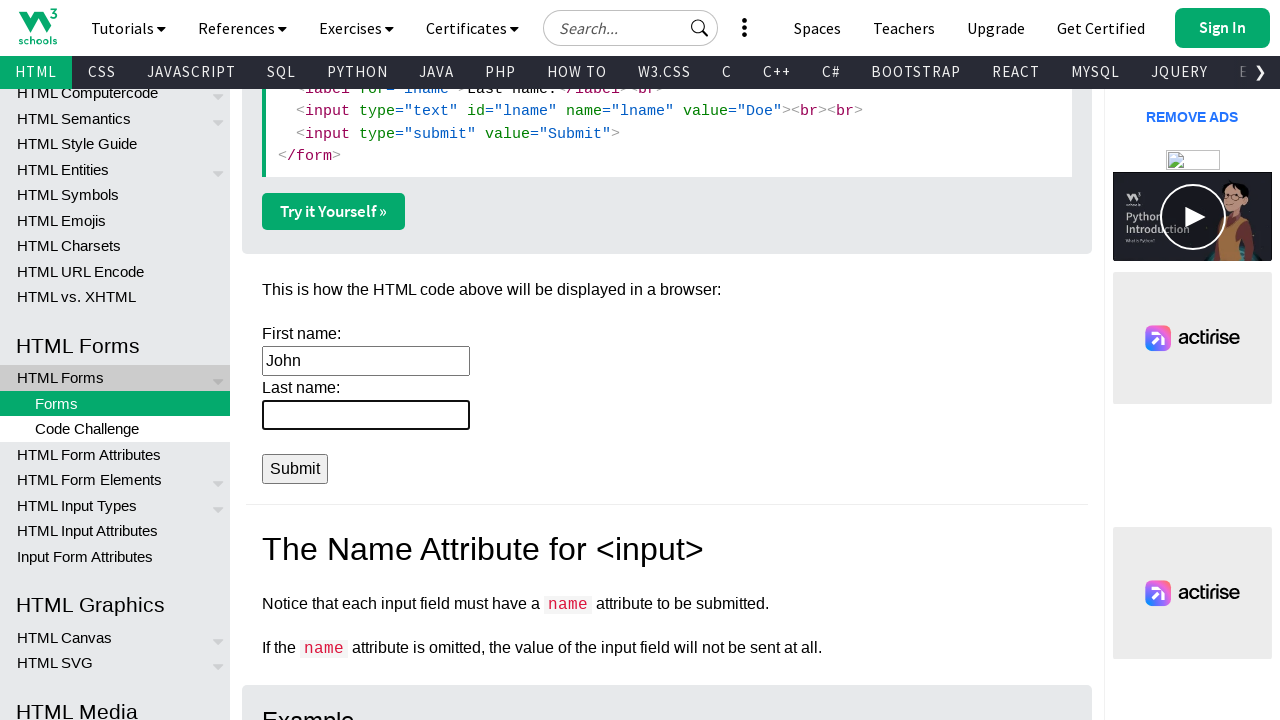

Pasted copied text into lastname field using Ctrl+V on input[name='lastname']
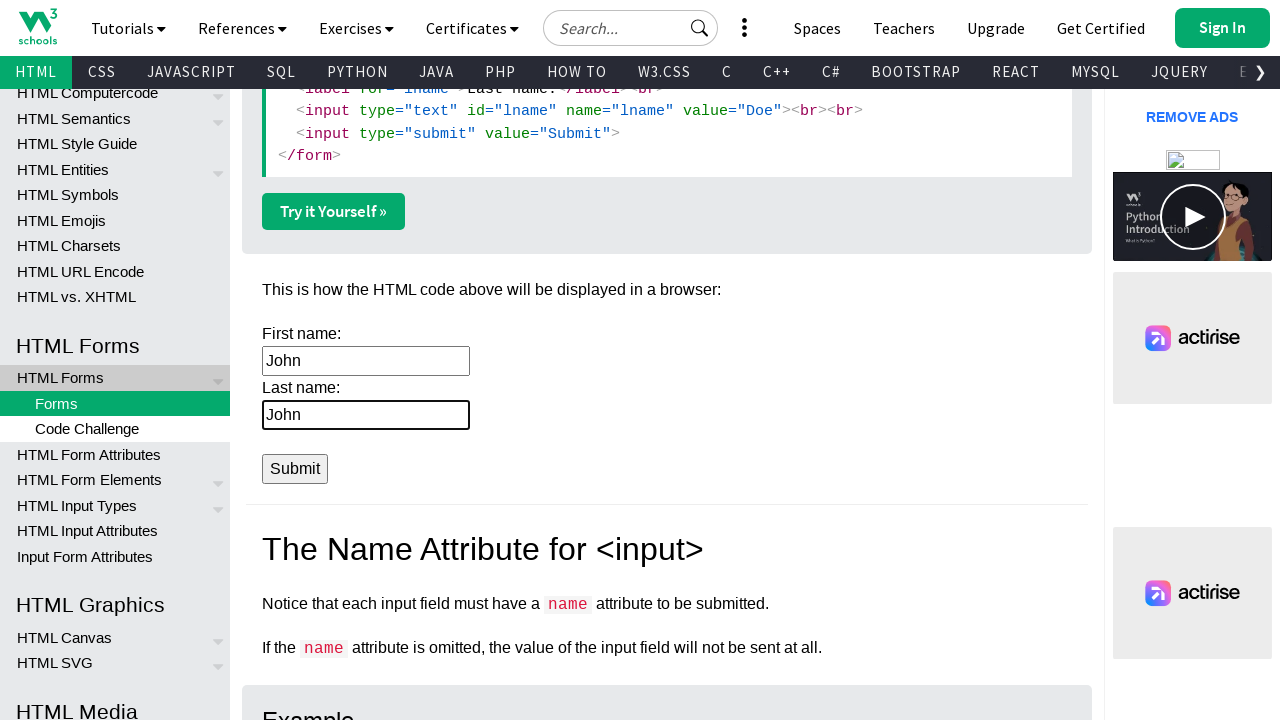

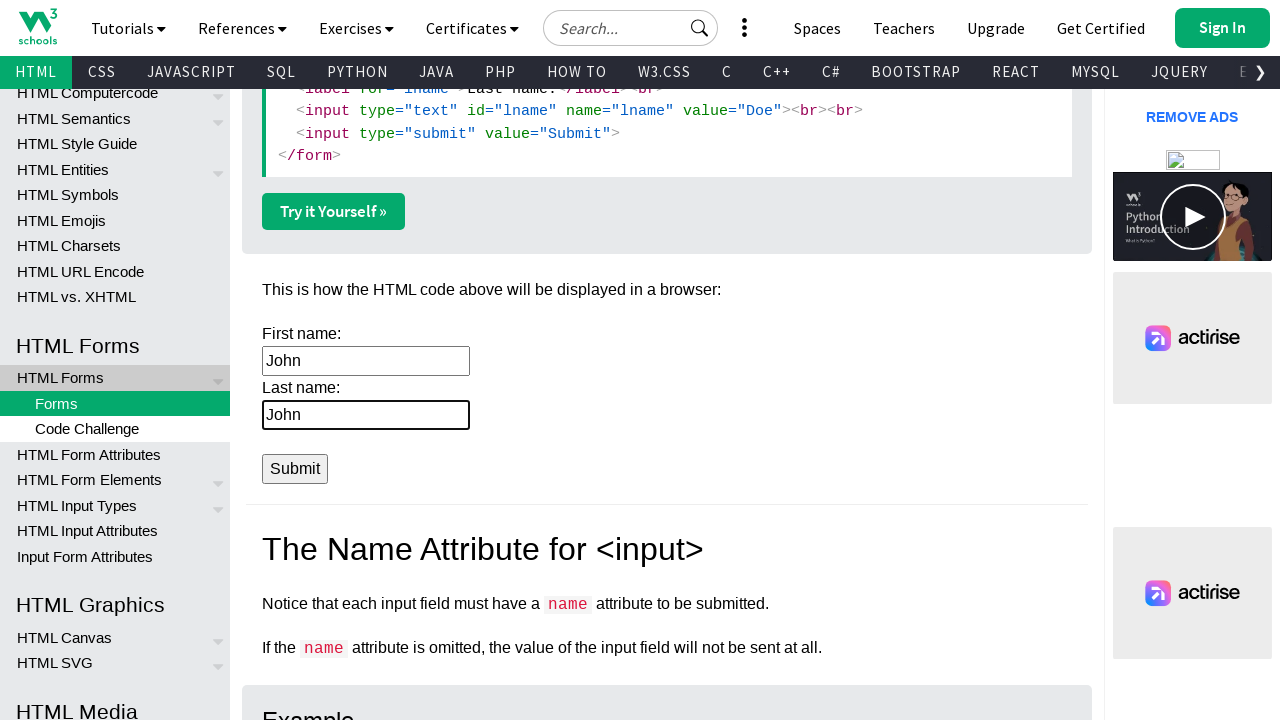